Parameterized test that verifies page titles for multiple GOV.UK pages including Companies House and Contact pages

Starting URL: https://www.gov.uk/government/organisations/companies-house

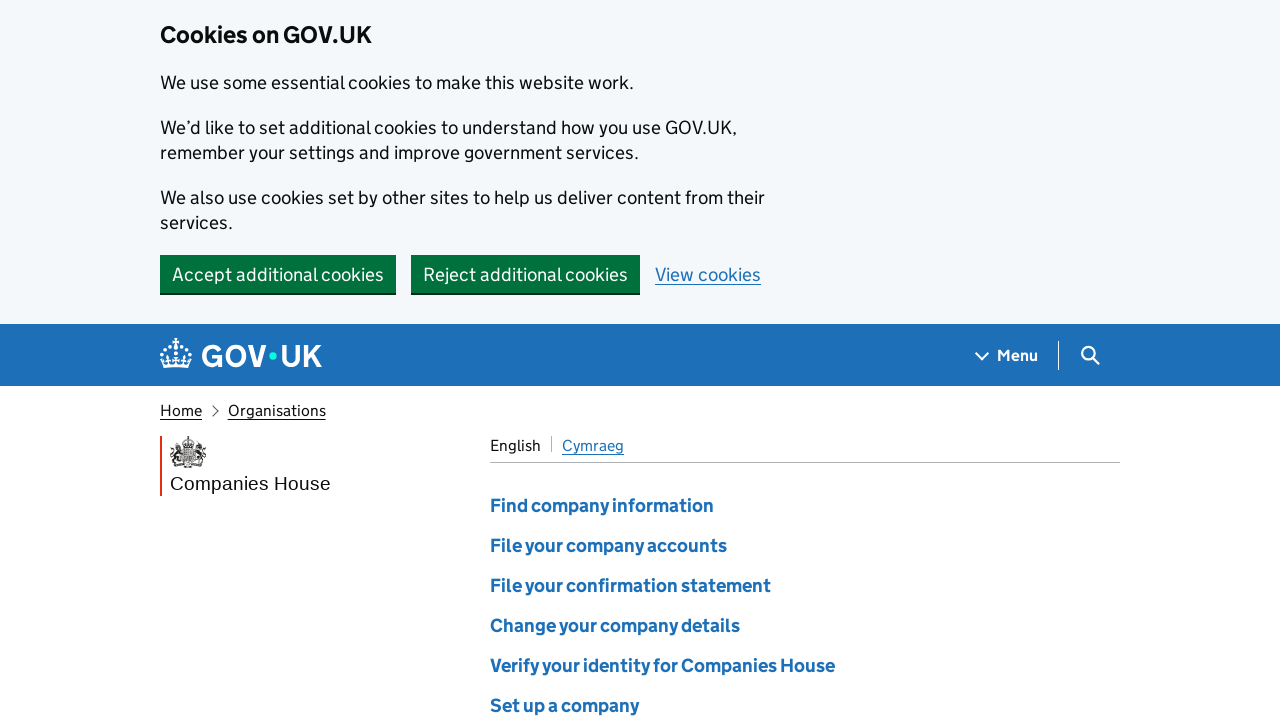

Waited for Companies House page to load (domcontentloaded)
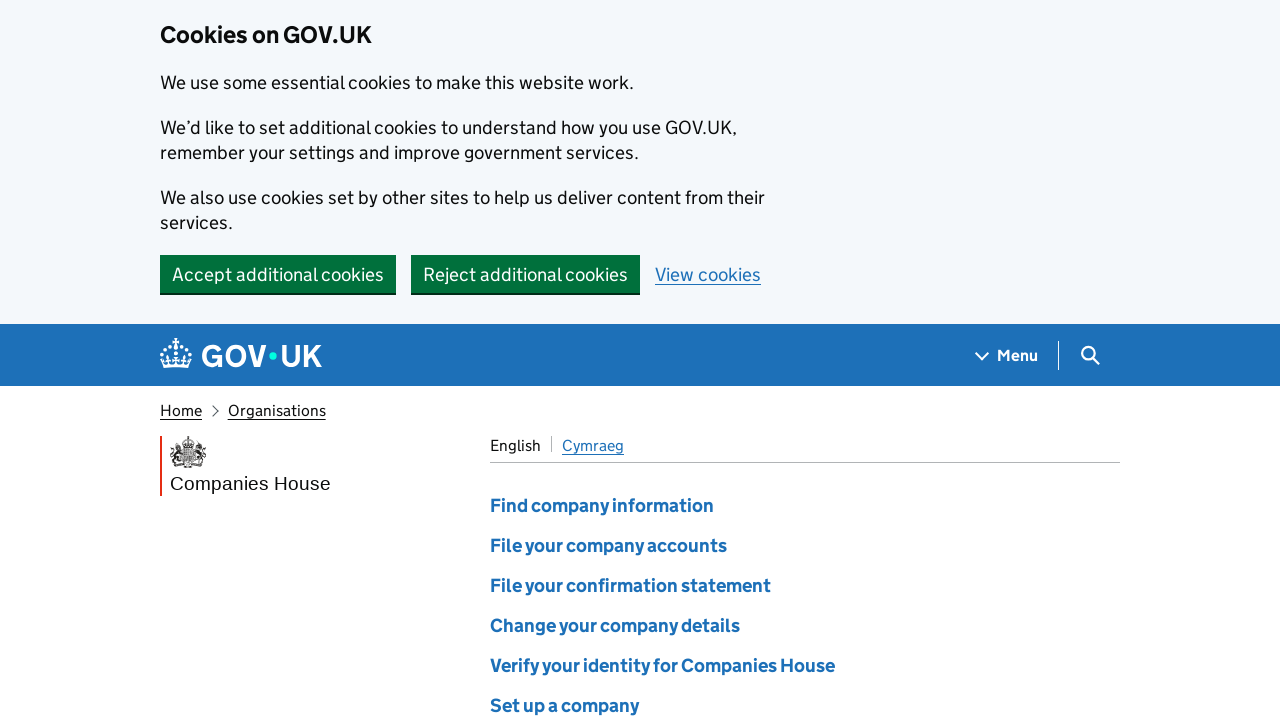

Verified page title is 'Companies House - GOV.UK'
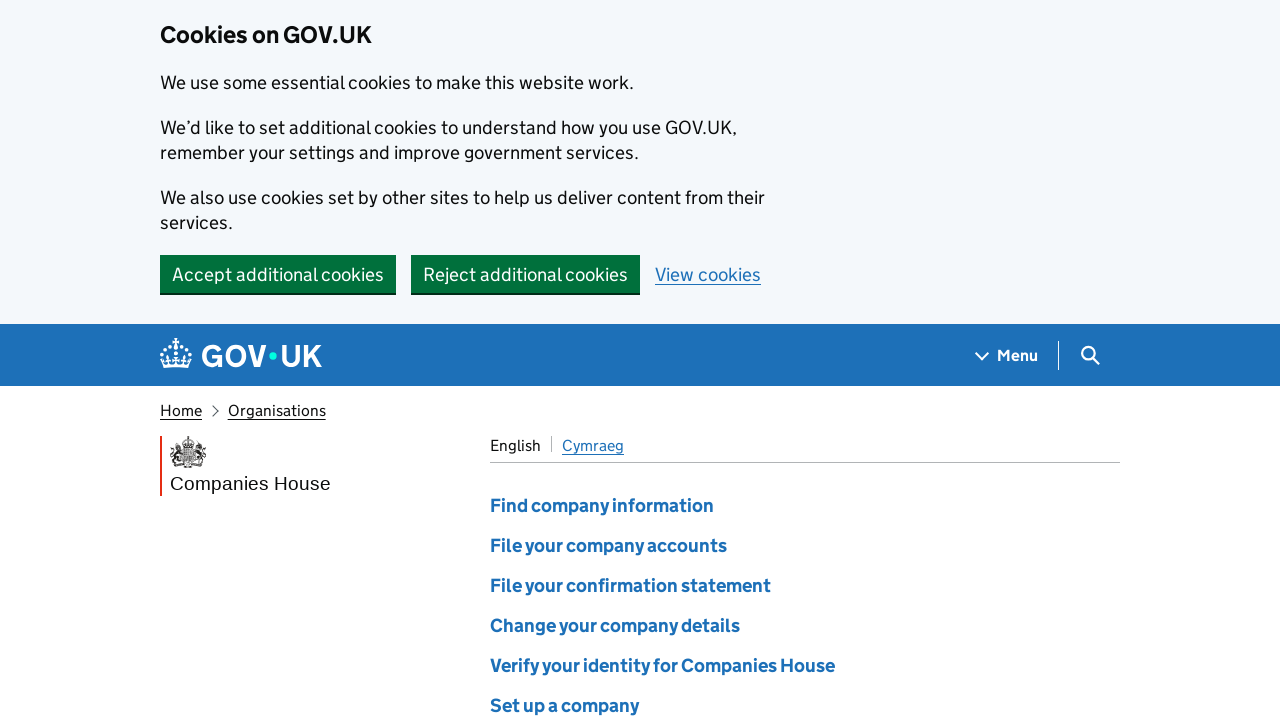

Navigated to GOV.UK Contact page
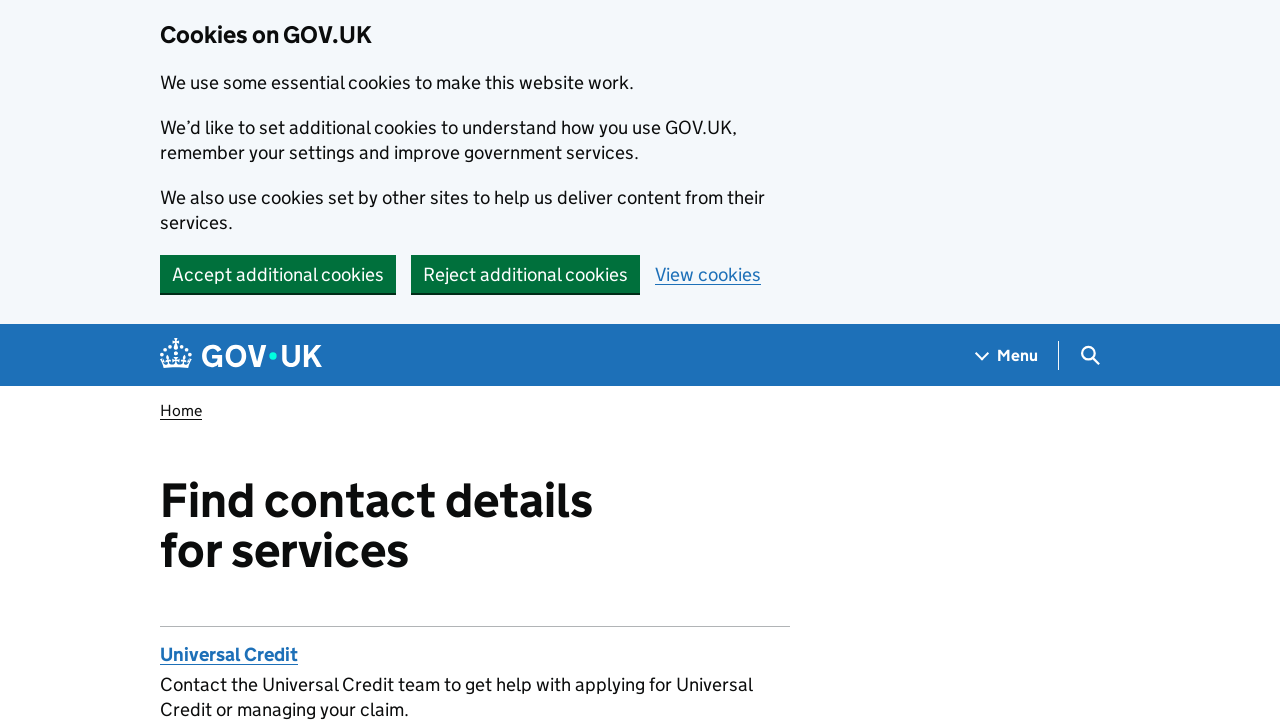

Waited for Contact page to load (domcontentloaded)
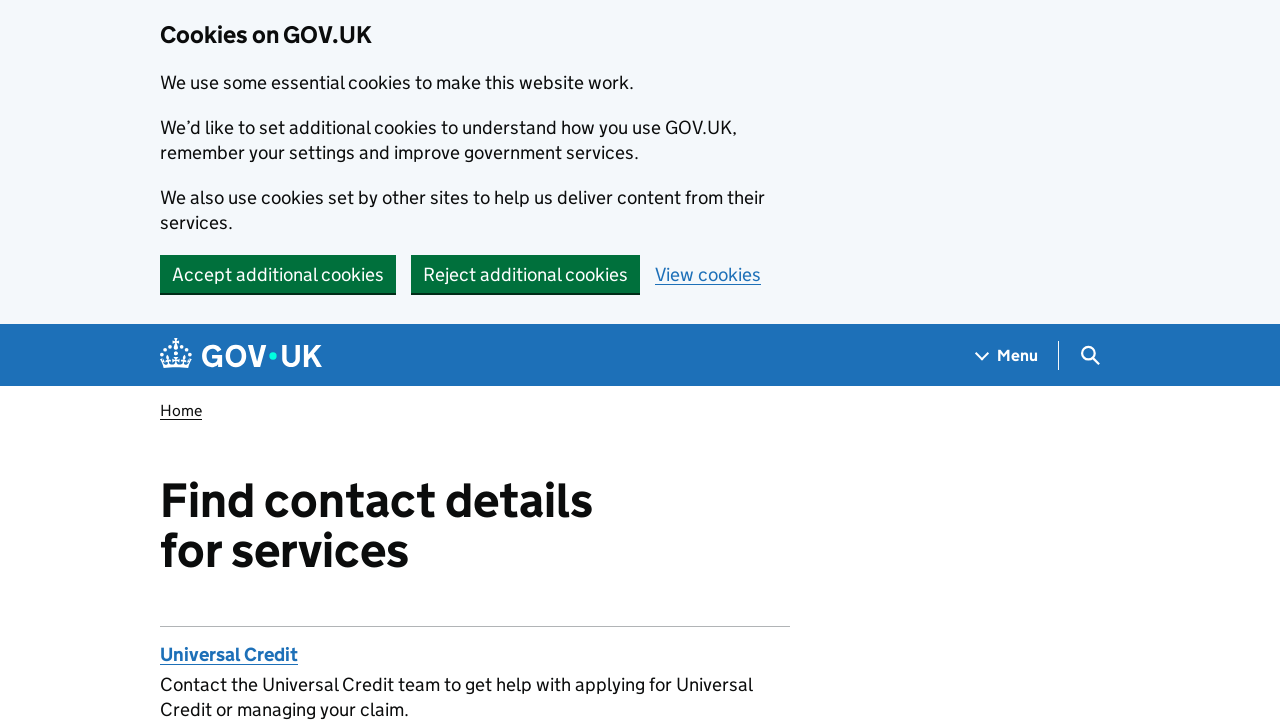

Verified page title is 'Find contact details for services - GOV.UK'
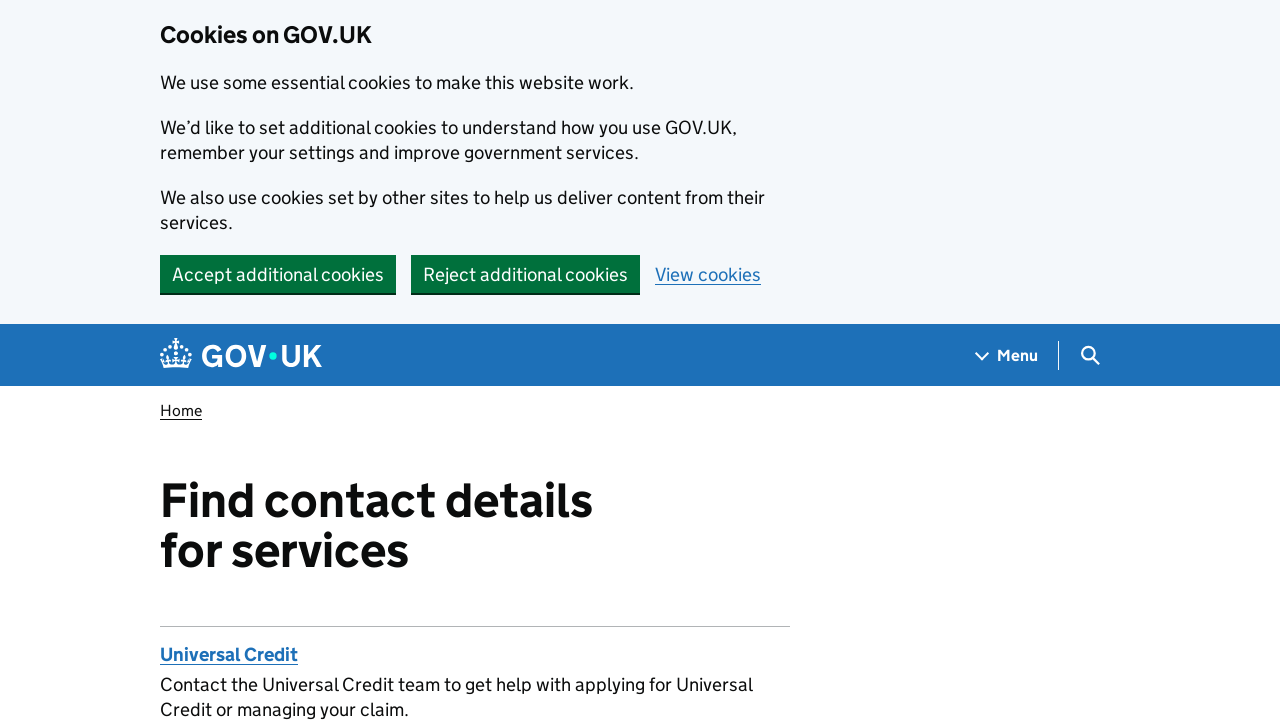

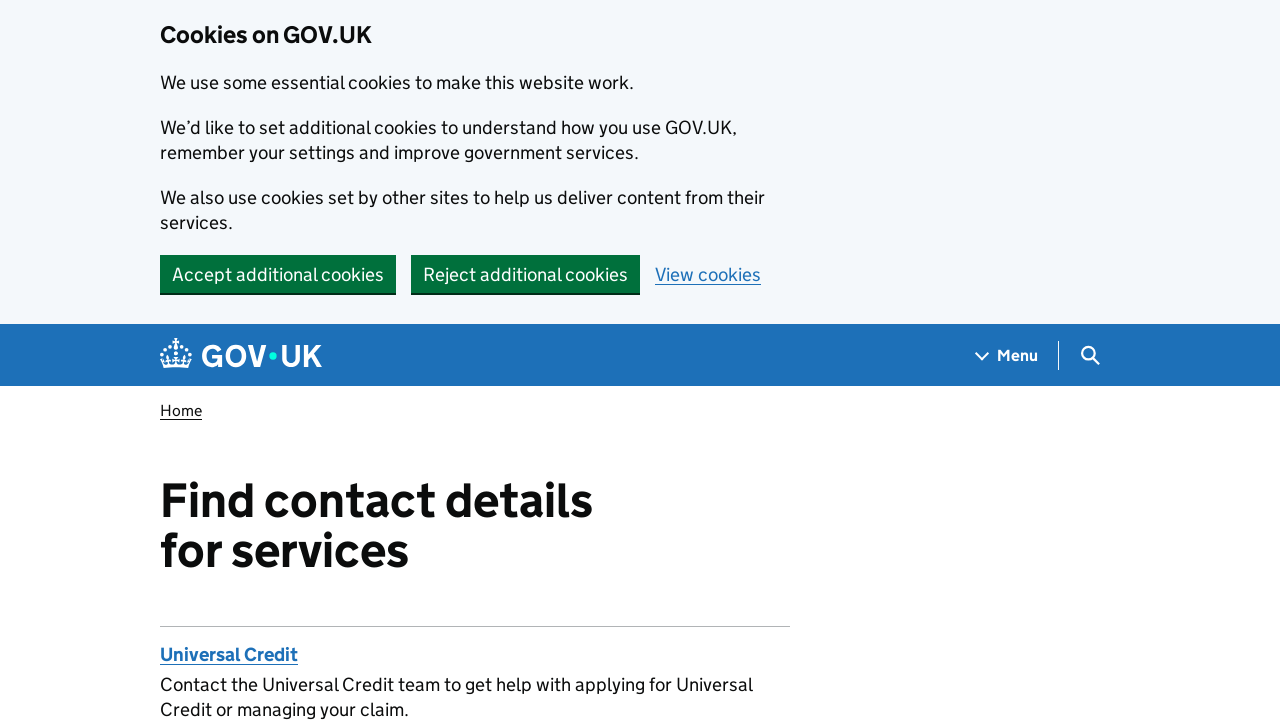